Tests navigation through Swarthmore course catalog by clicking on a department and then expanding multiple course listings to view their details.

Starting URL: https://catalog.swarthmore.edu/content.php?catoid=7&navoid=194

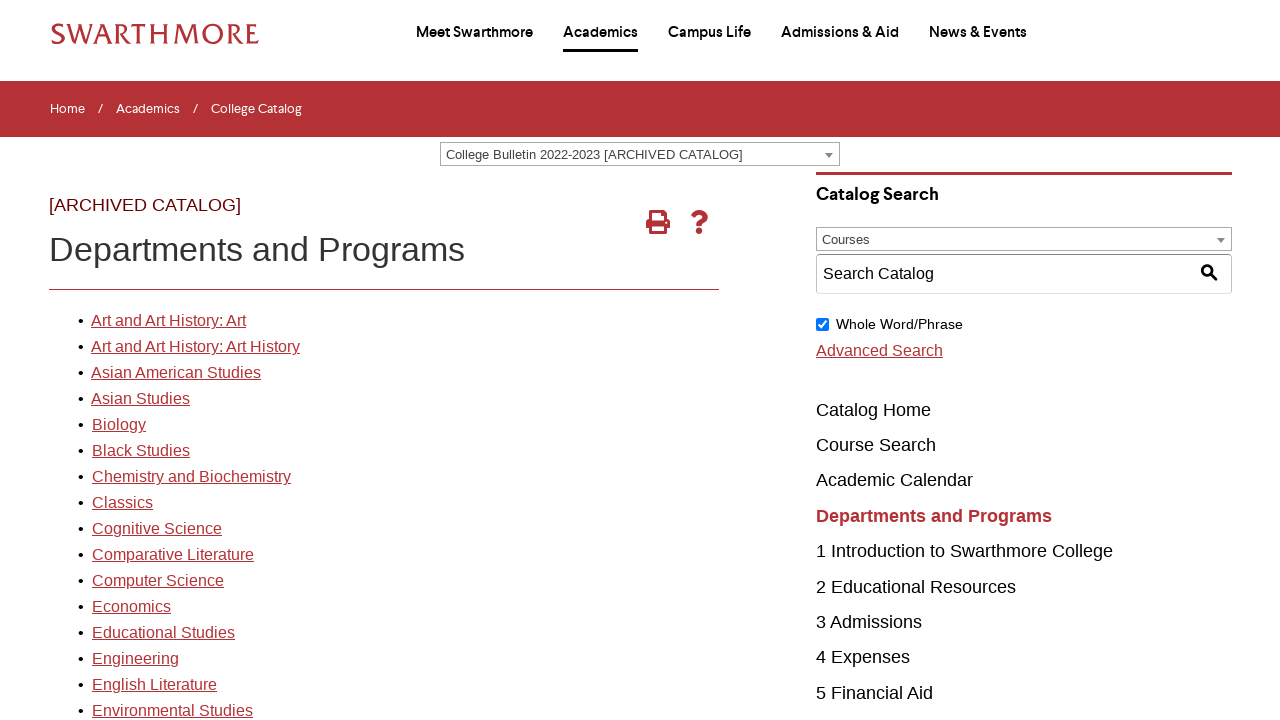

Clicked on the first department link in the course catalog at (168, 321) on xpath=//*[@id='gateway-page']/body/table/tbody/tr[3]/td[1]/table/tbody/tr[2]/td[
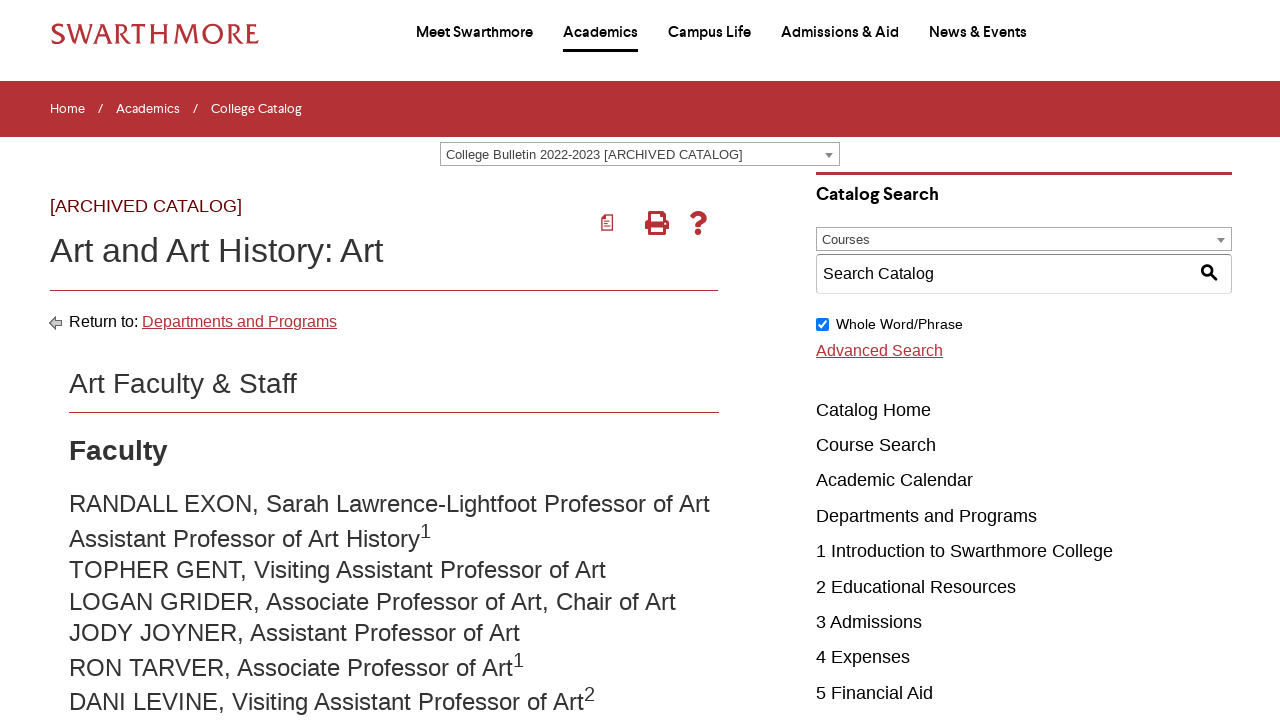

Course list loaded successfully
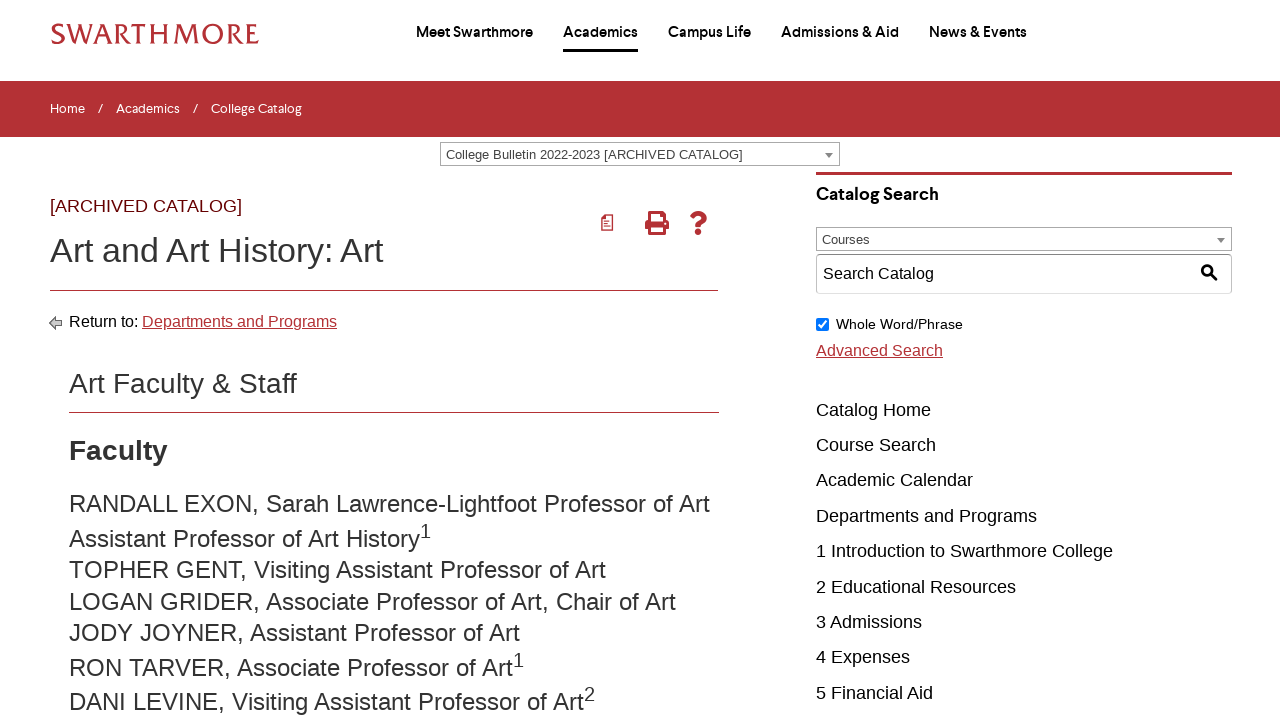

Retrieved 22 course elements from the page
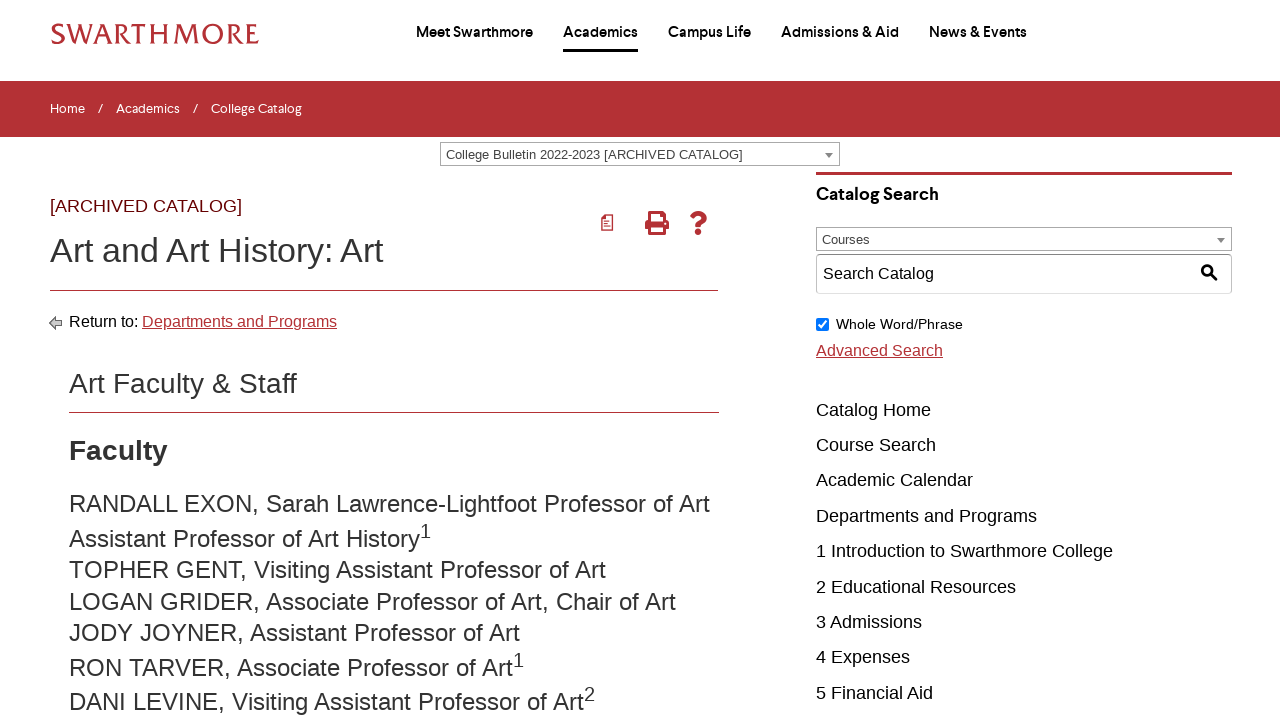

Clicked on course 1 to expand its details at (282, 361) on .acalog-course >> nth=0 >> a
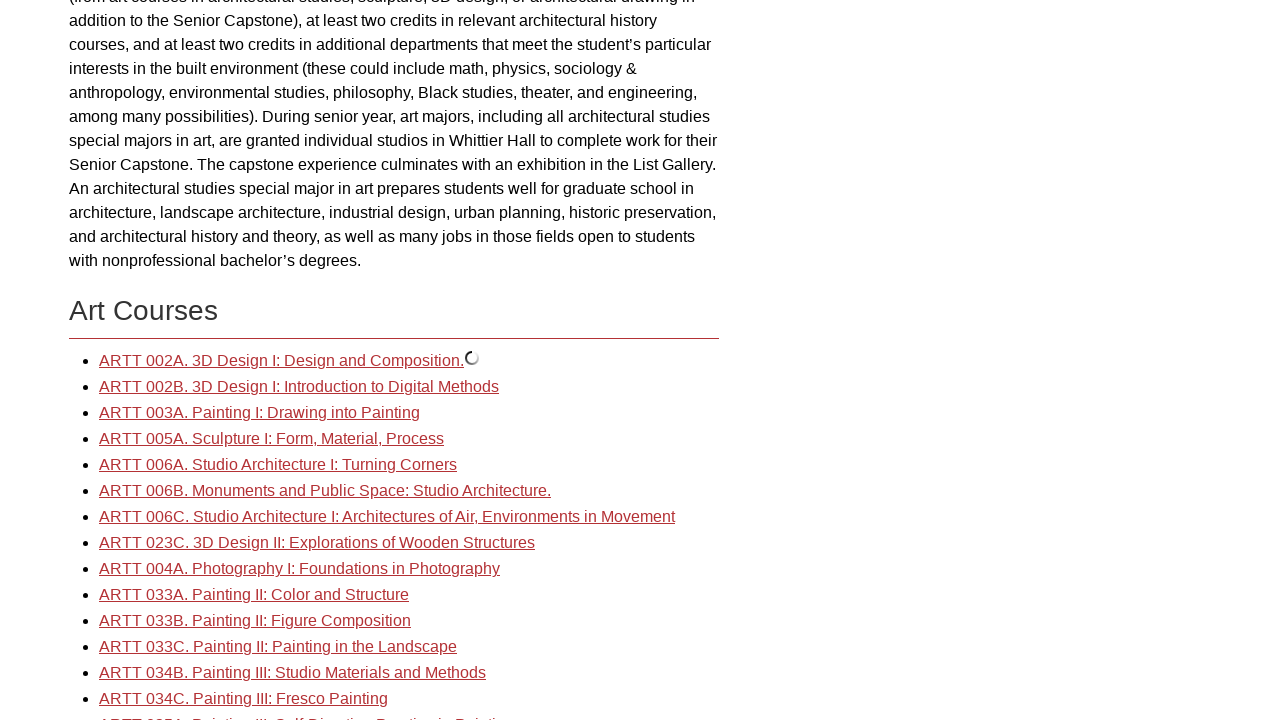

Waited for expansion animation of course 1
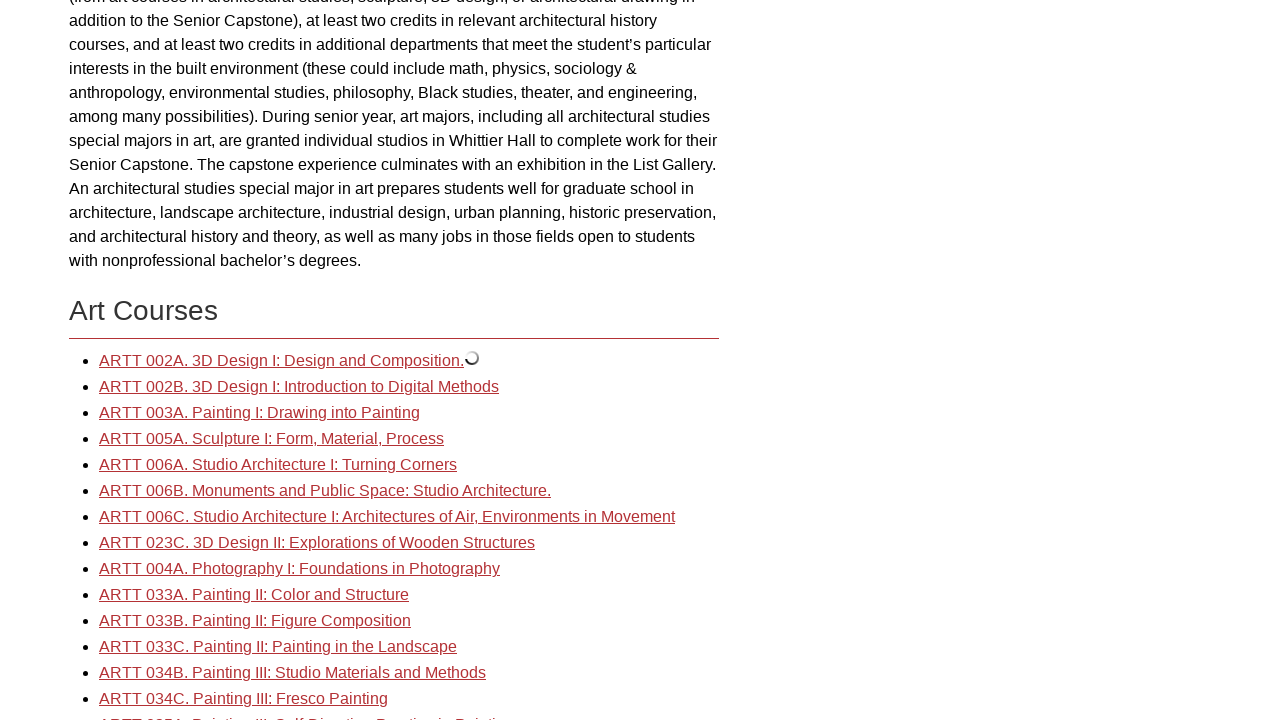

Clicked on course 2 to expand its details at (299, 387) on .acalog-course >> nth=1 >> a
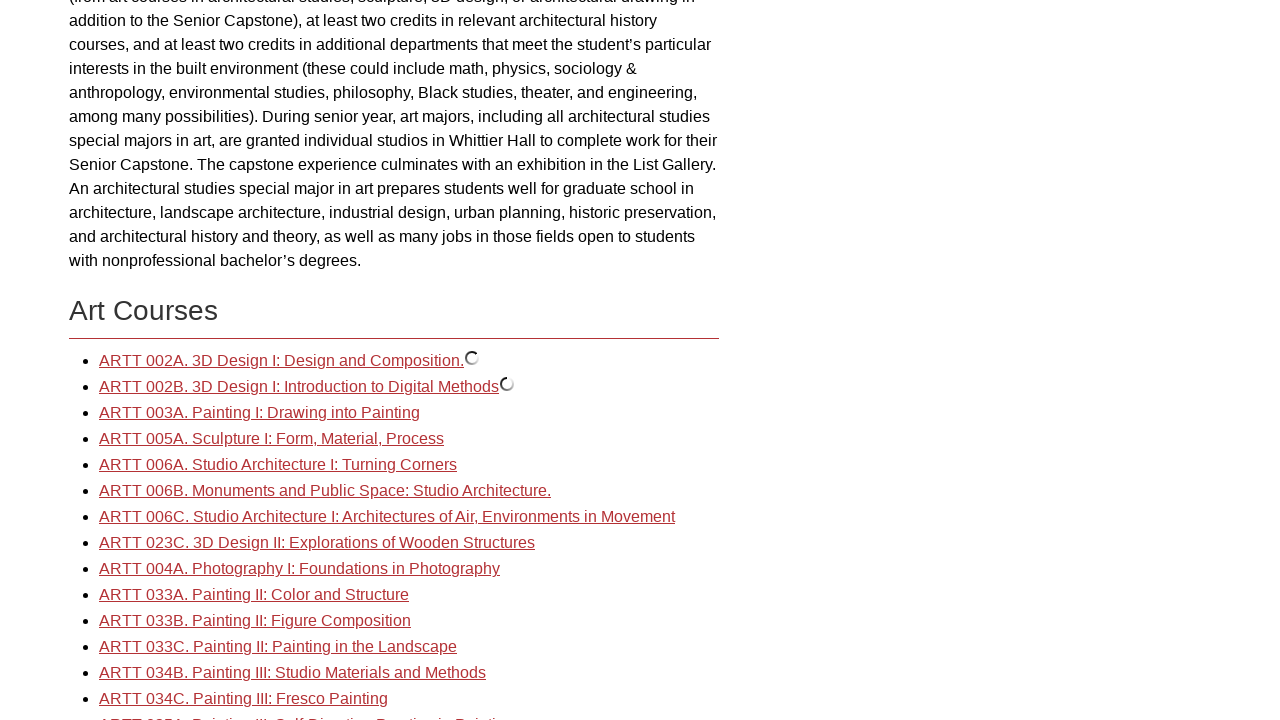

Waited for expansion animation of course 2
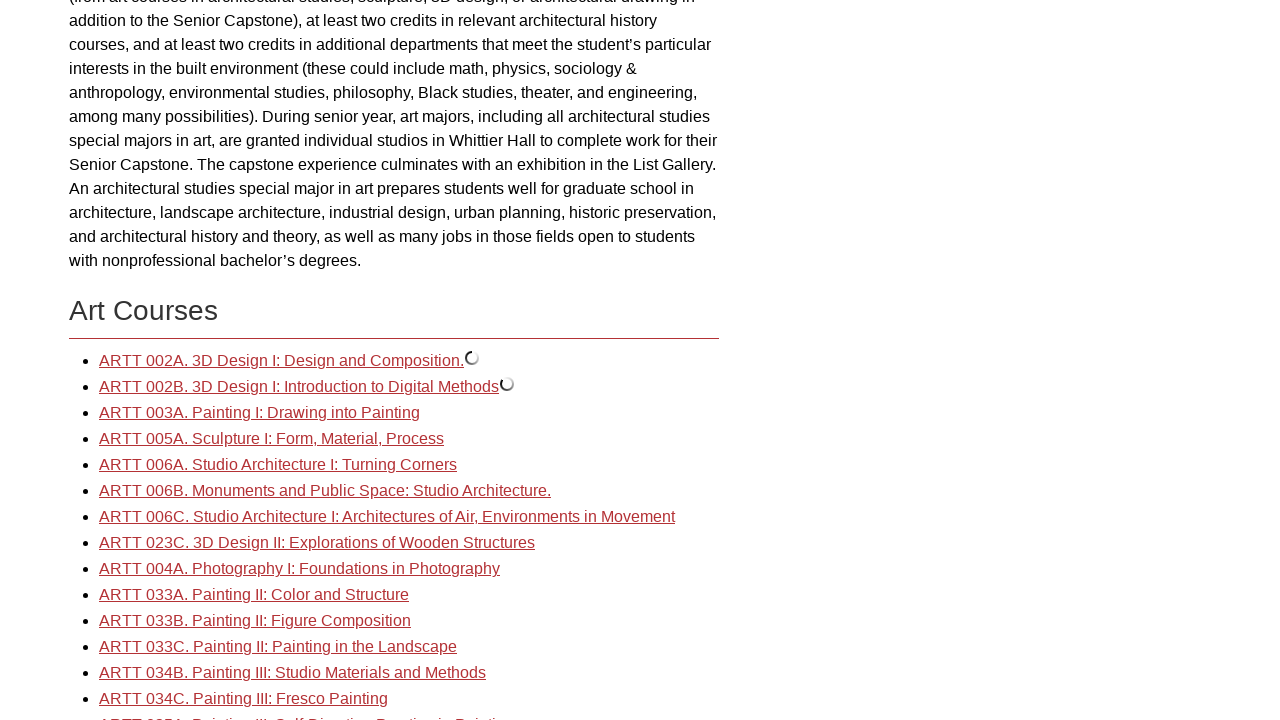

Clicked on course 3 to expand its details at (260, 413) on .acalog-course >> nth=2 >> a
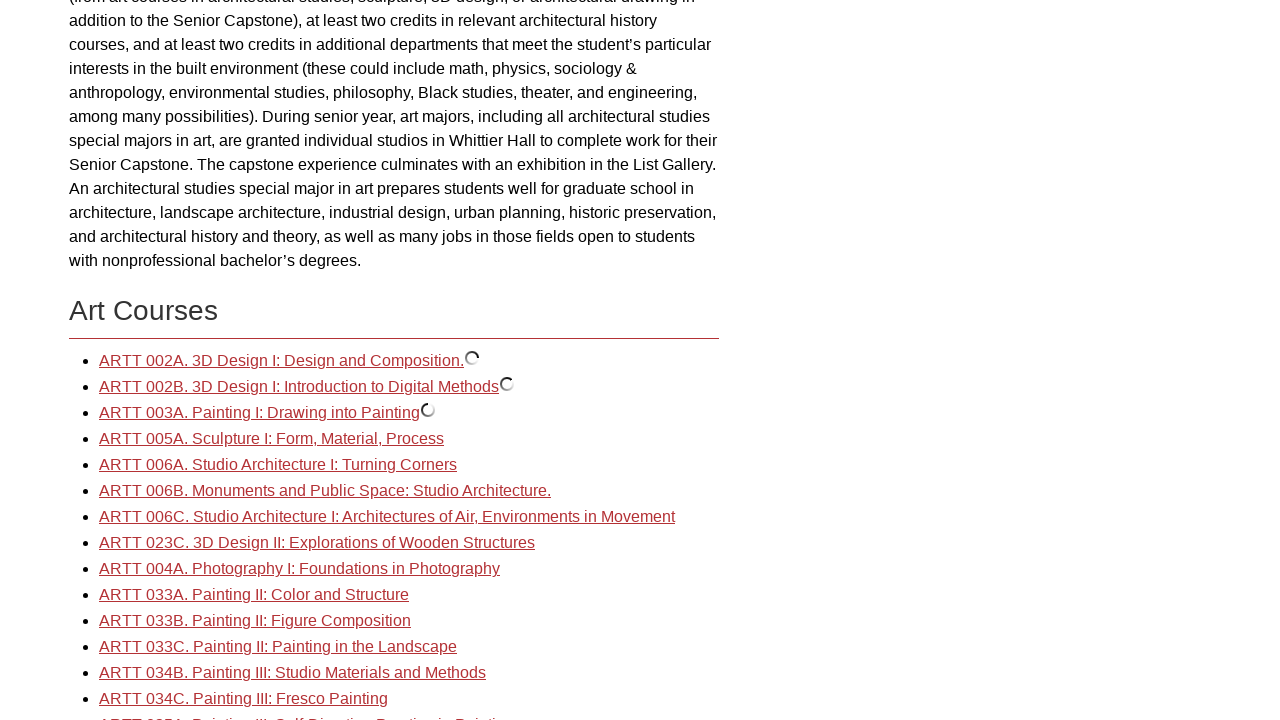

Waited for expansion animation of course 3
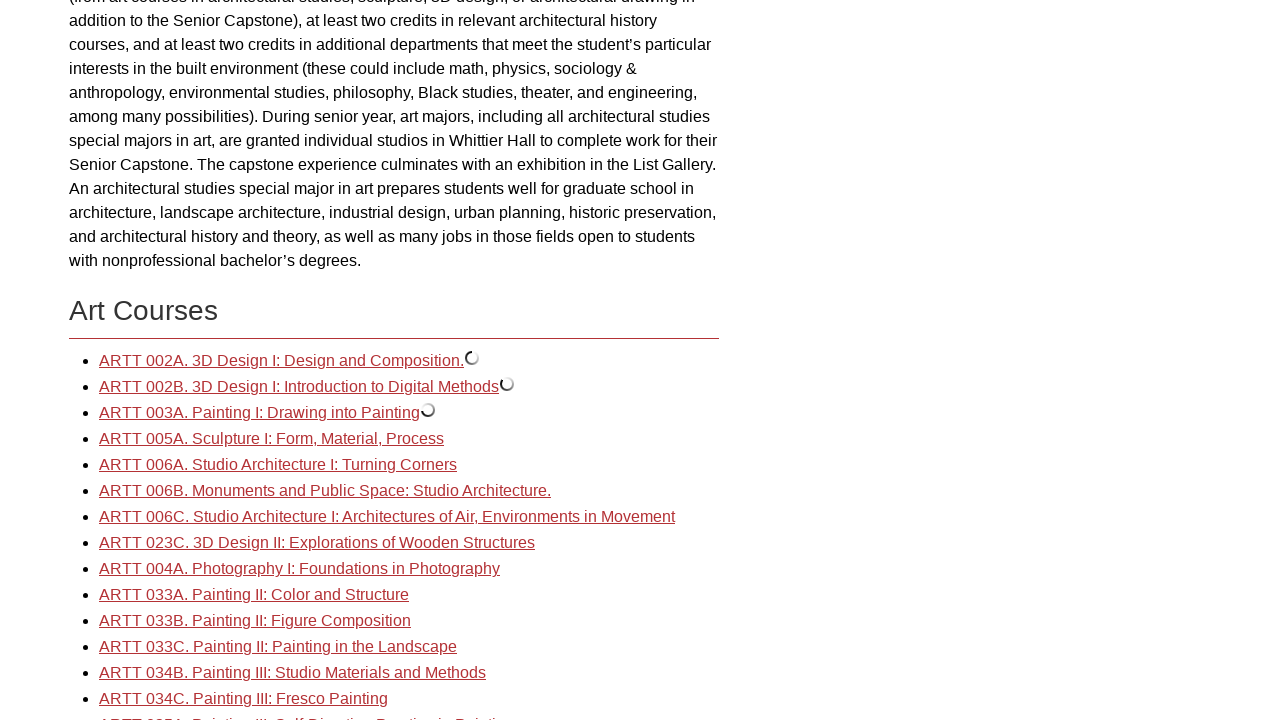

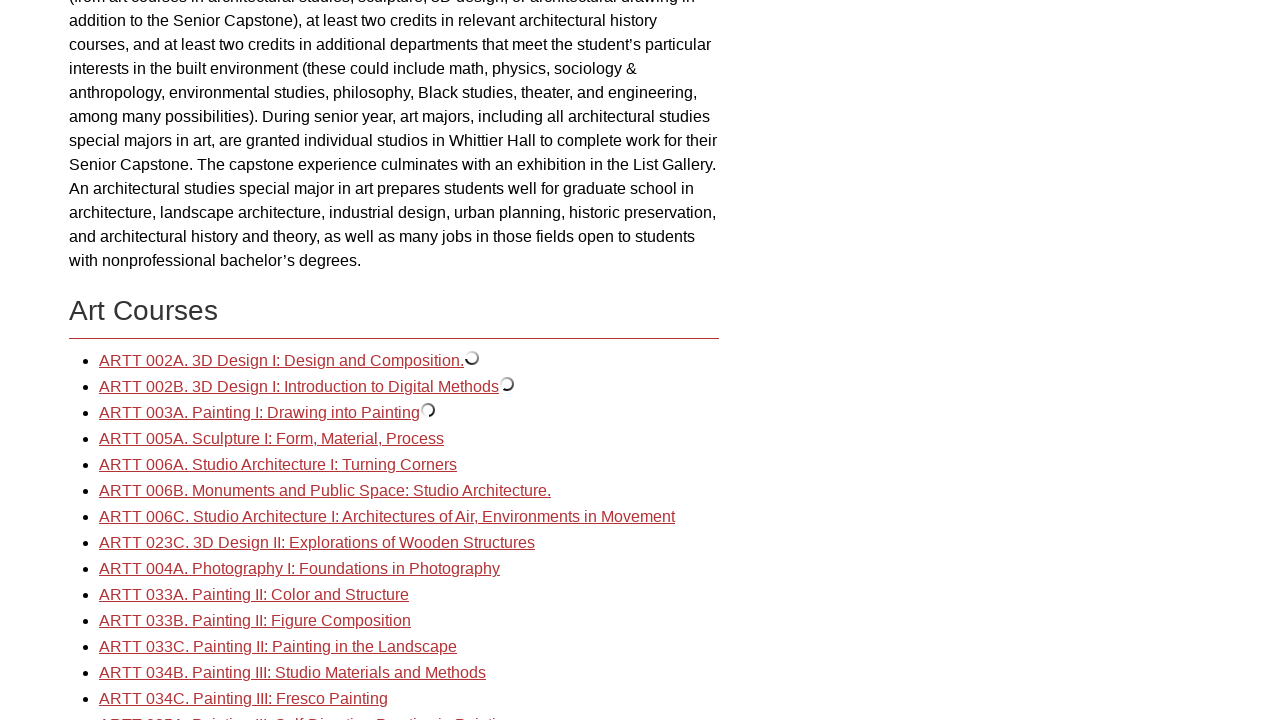